Navigates to the ReqRes API testing website and verifies the page loads by checking the page title.

Starting URL: https://reqres.in/

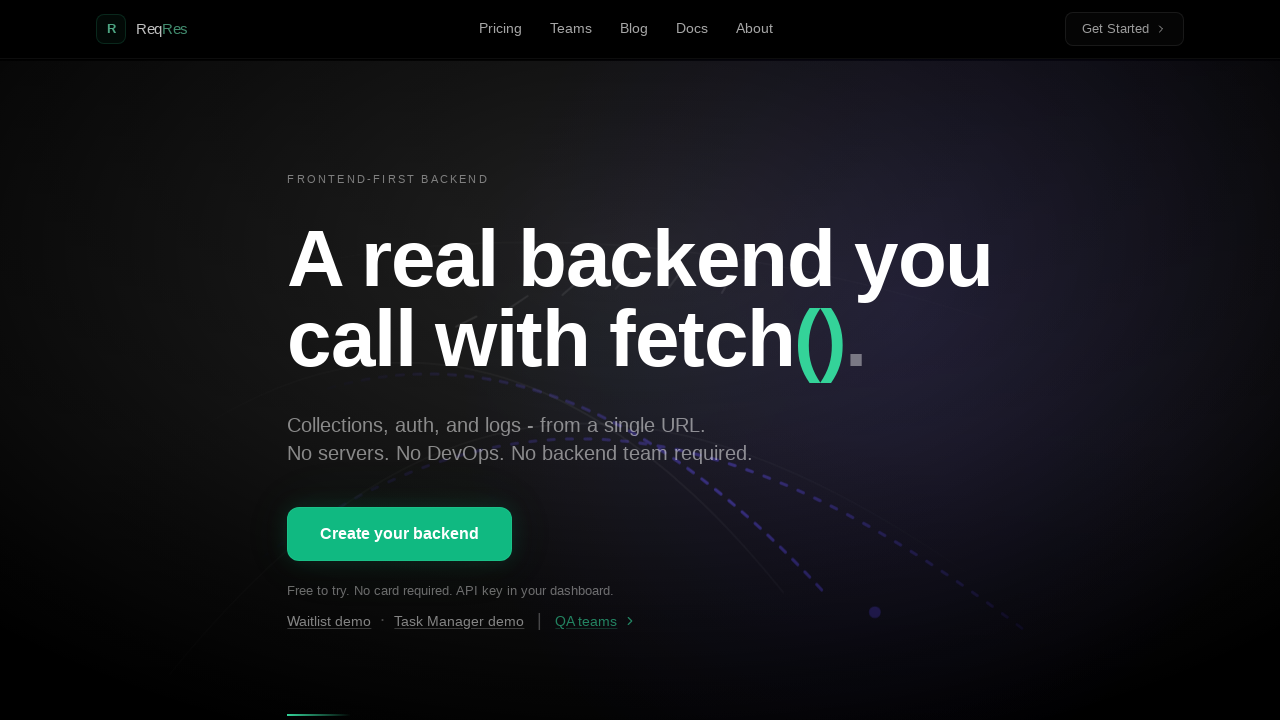

Waited for page to reach domcontentloaded state
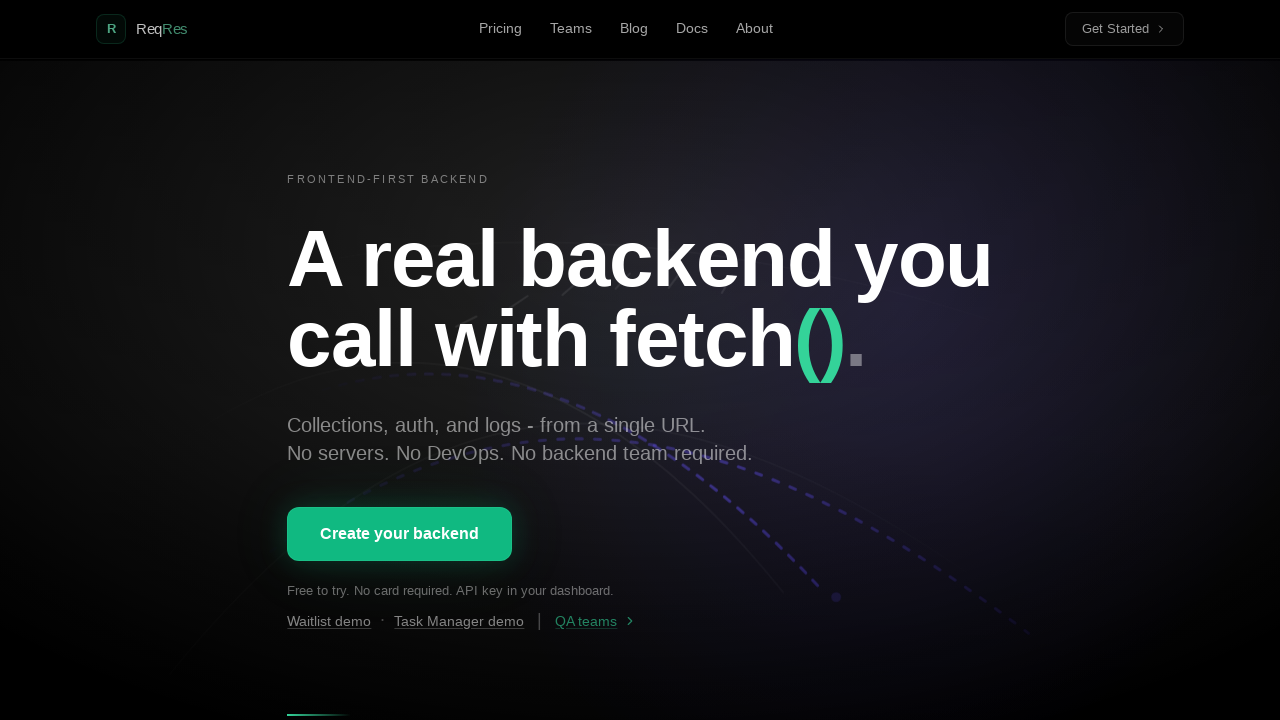

Retrieved page title: 'Free REST API for Testing, Prototyping & QA Automation | ReqRes'
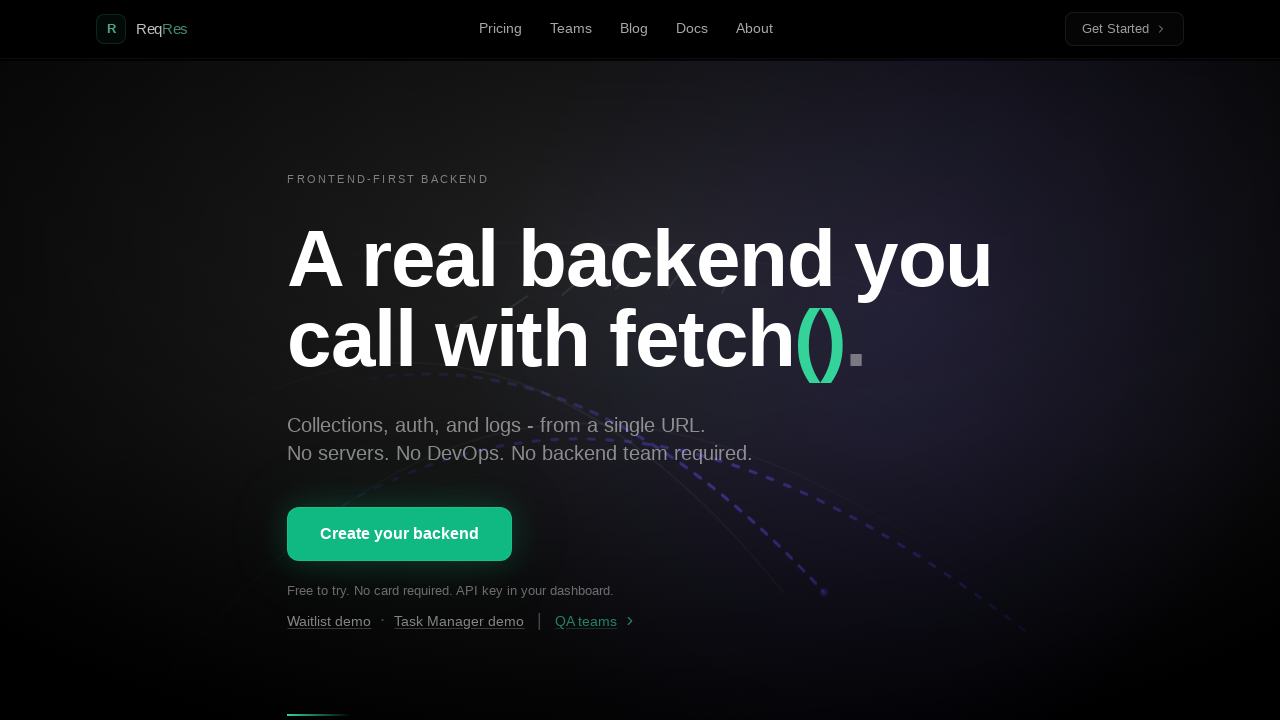

Verified page title is not empty
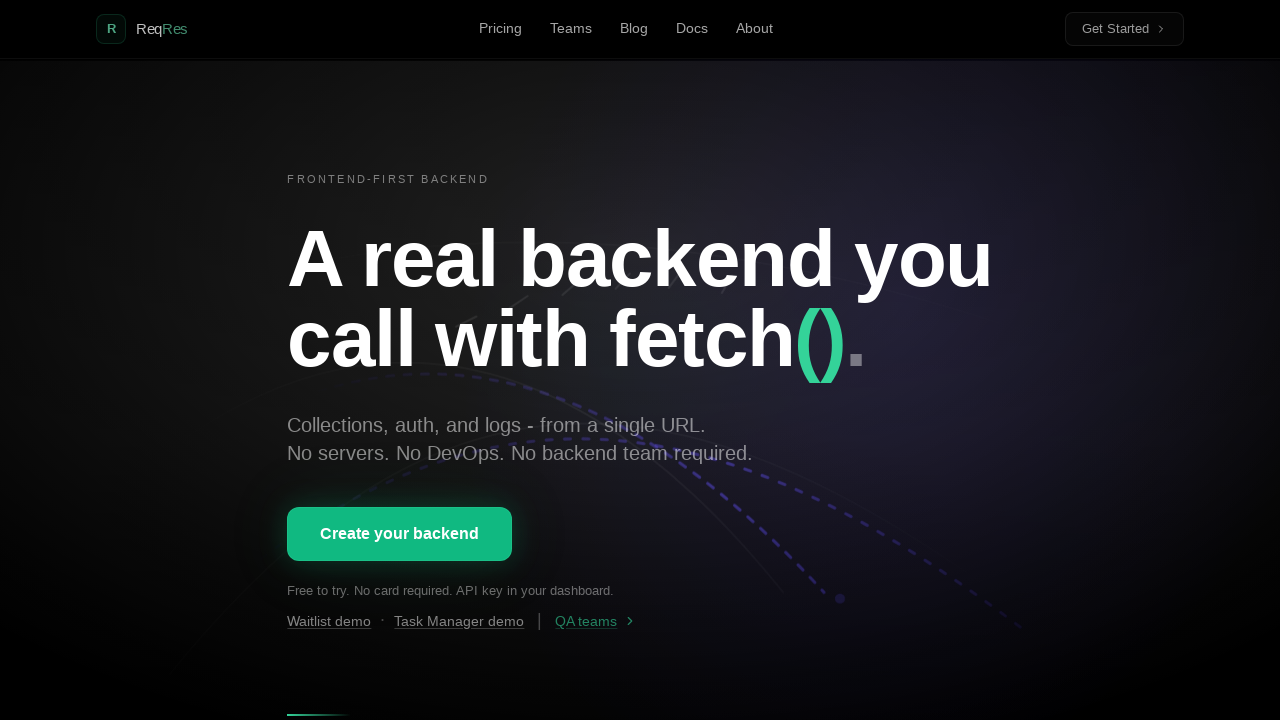

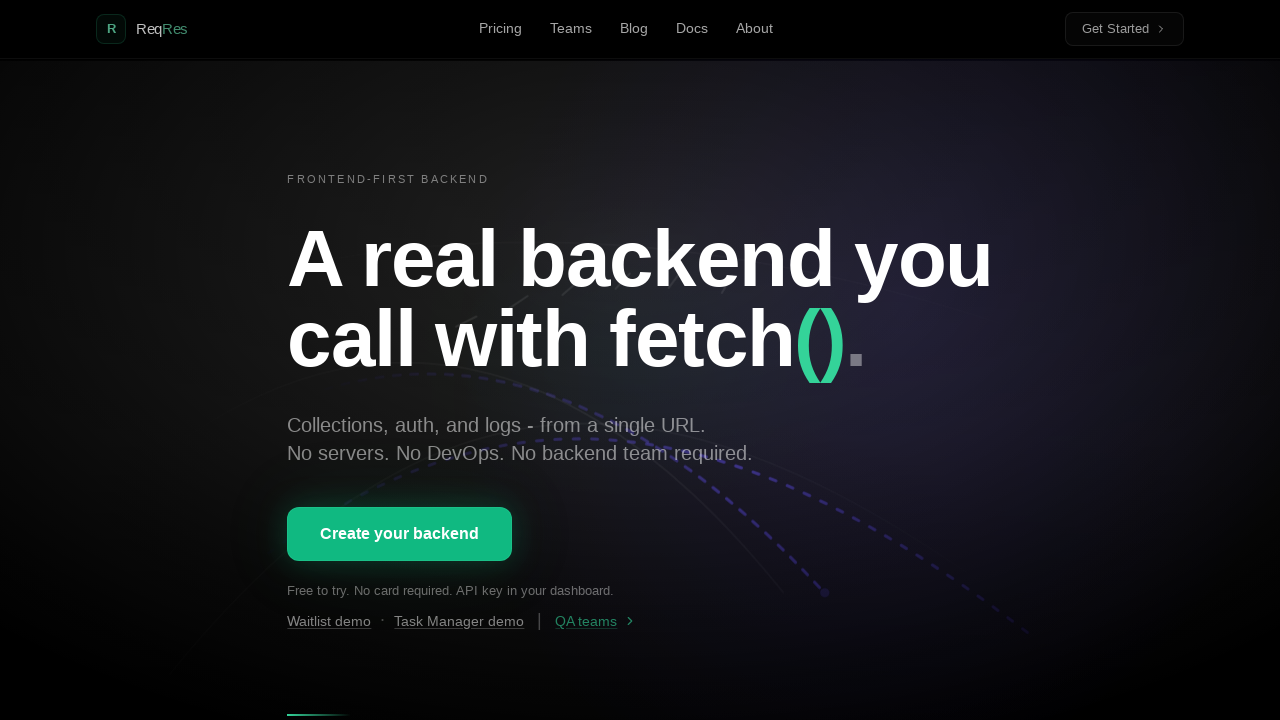